Navigates to a Nike product page on Academy.com and verifies that product information including name, price, and color swatch are displayed correctly.

Starting URL: https://www.academy.com/p/nike-womens-court-legacy-next-nature-shoes

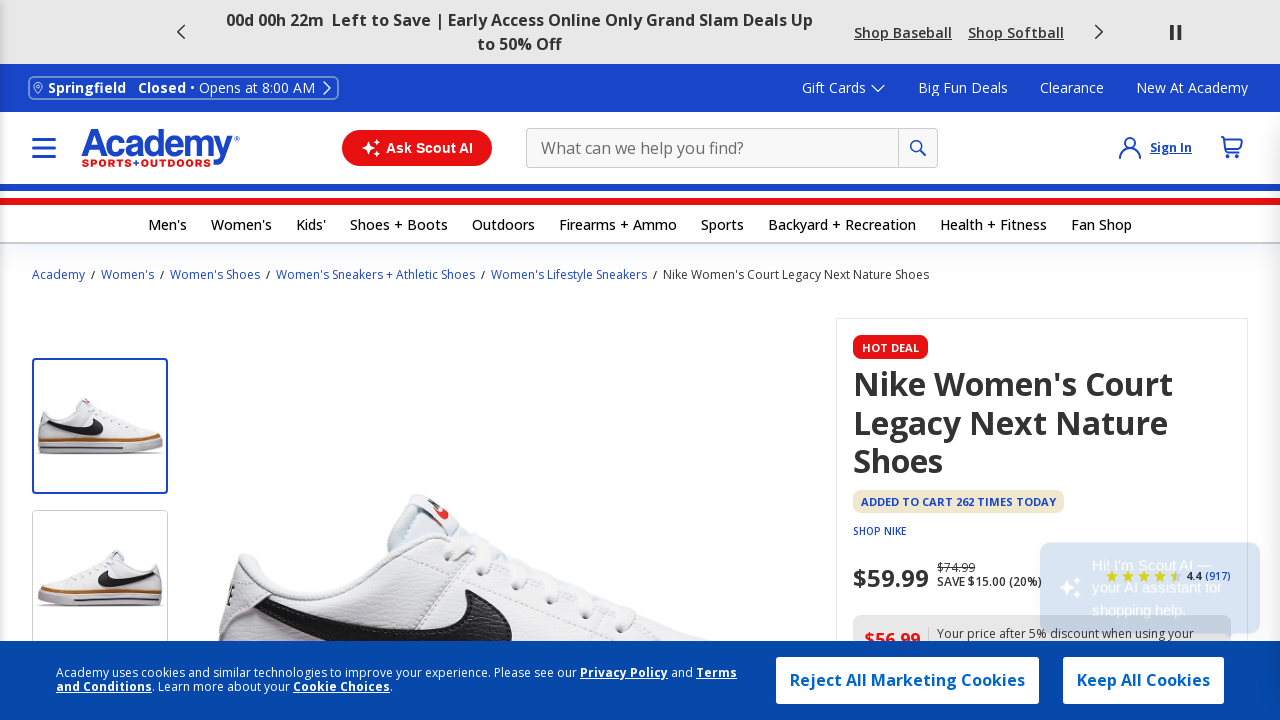

Waited for product name heading to load
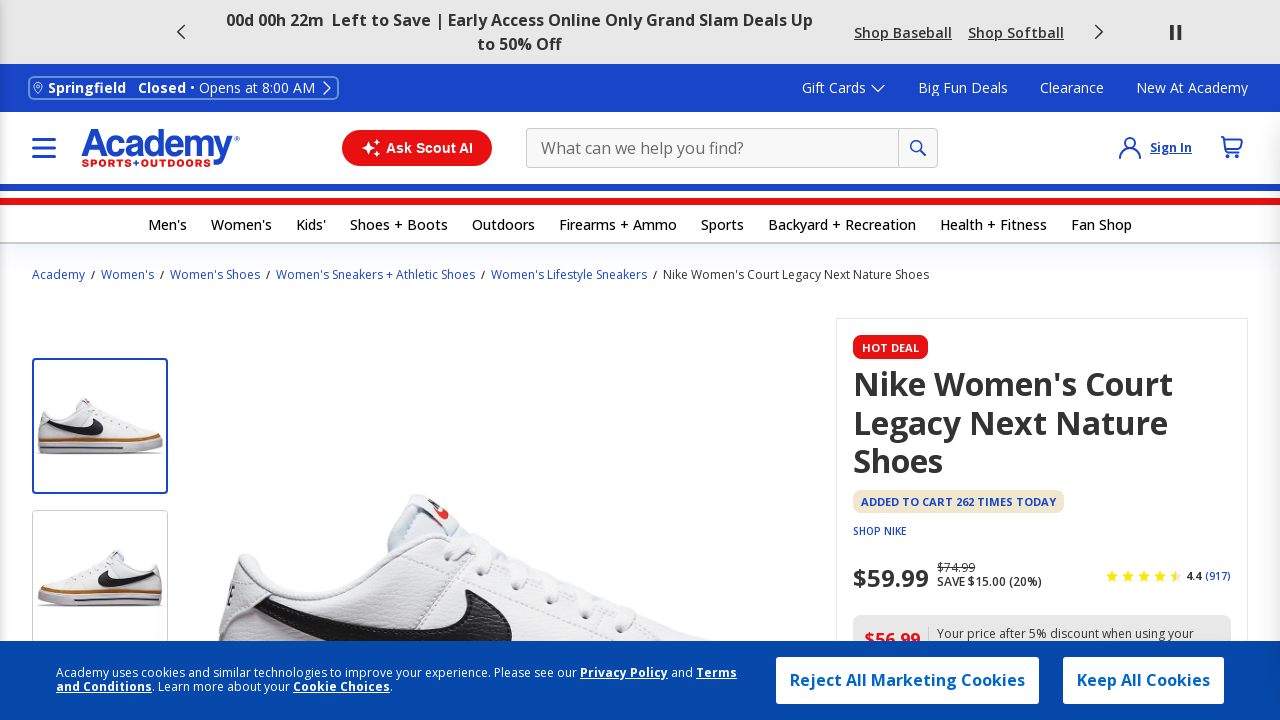

Waited for price element to appear
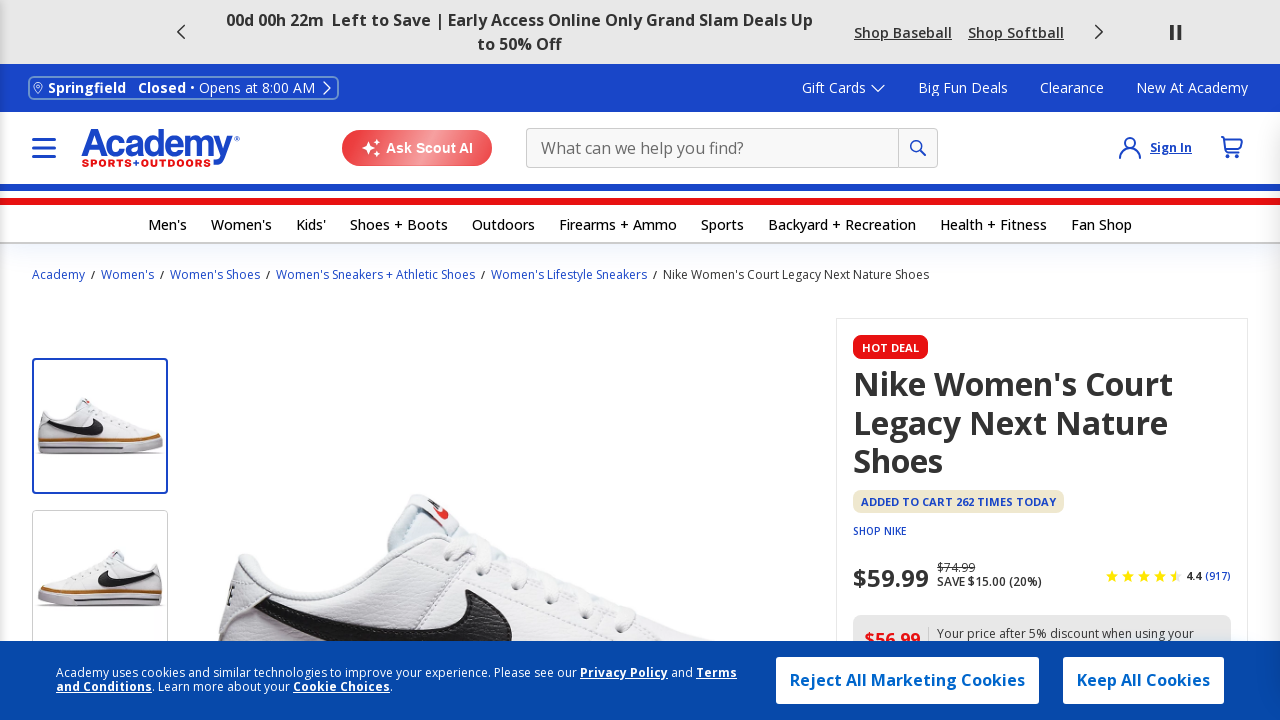

Waited for color swatch name to display
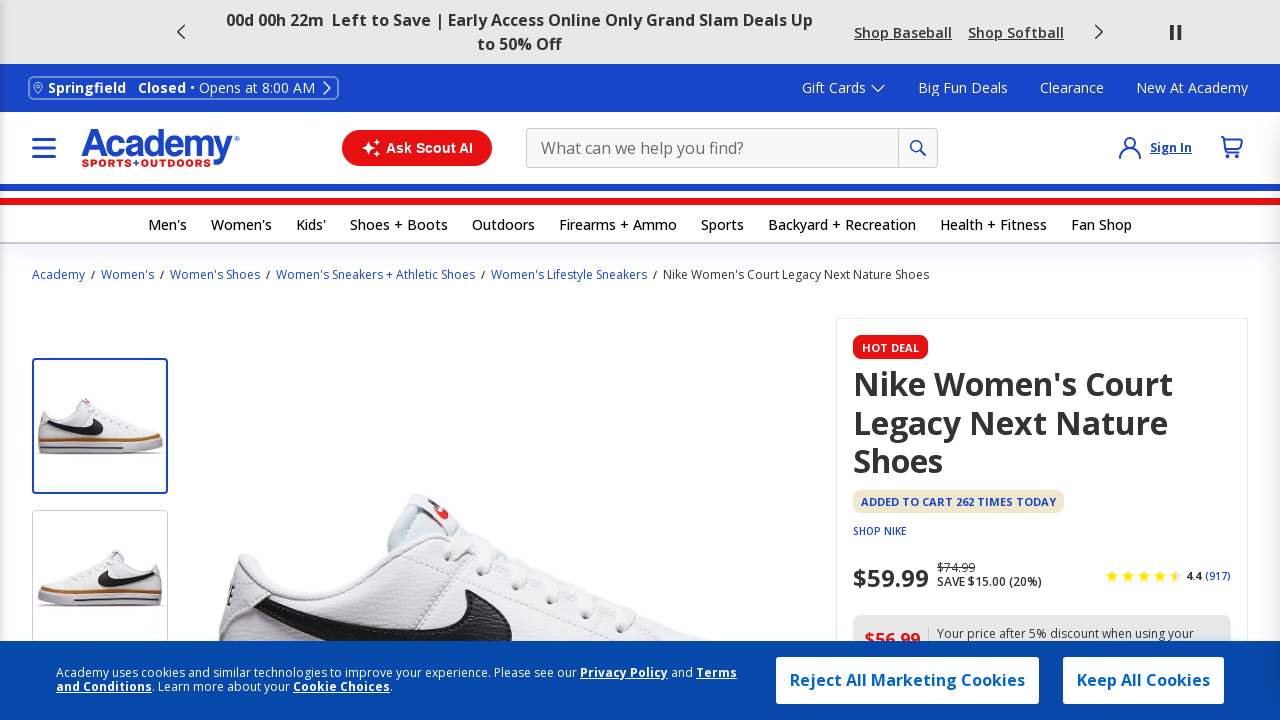

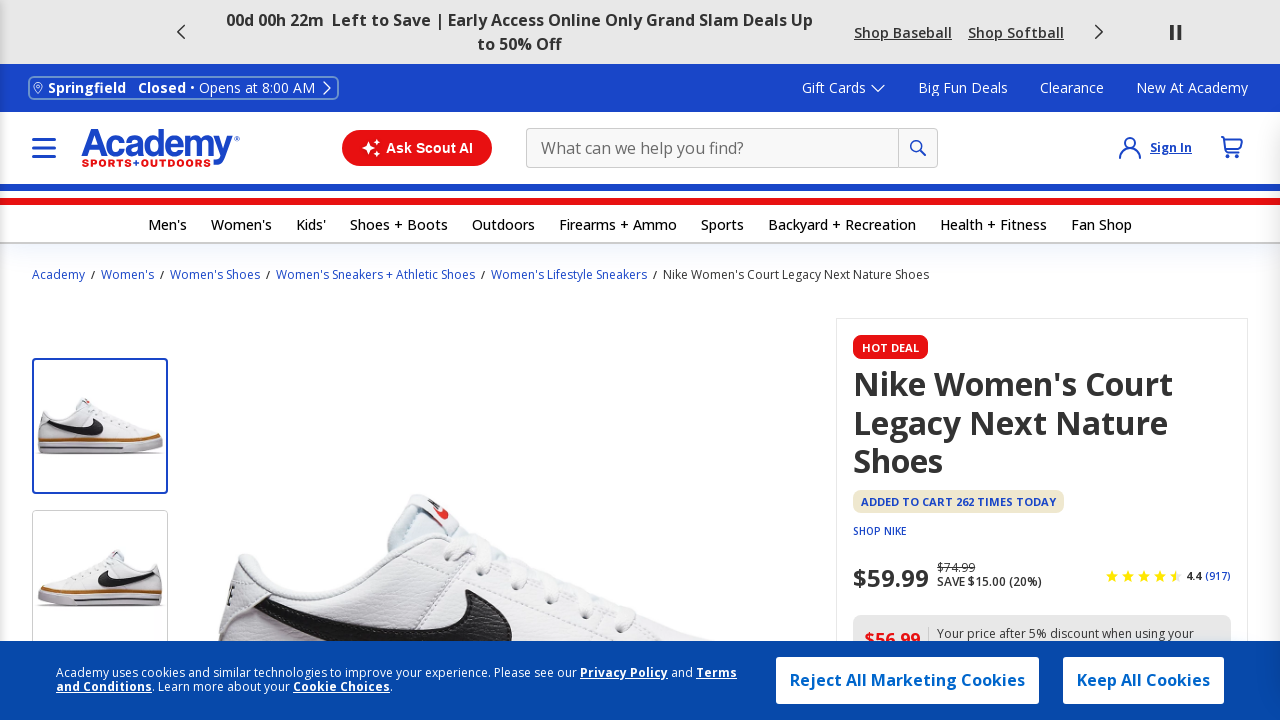